Navigates to the HerokuApp demo site, clicks on the 12th link in the content list (which appears to be "Form Authentication" or similar), then clicks on a footer link (Elemental Selenium).

Starting URL: https://the-internet.herokuapp.com

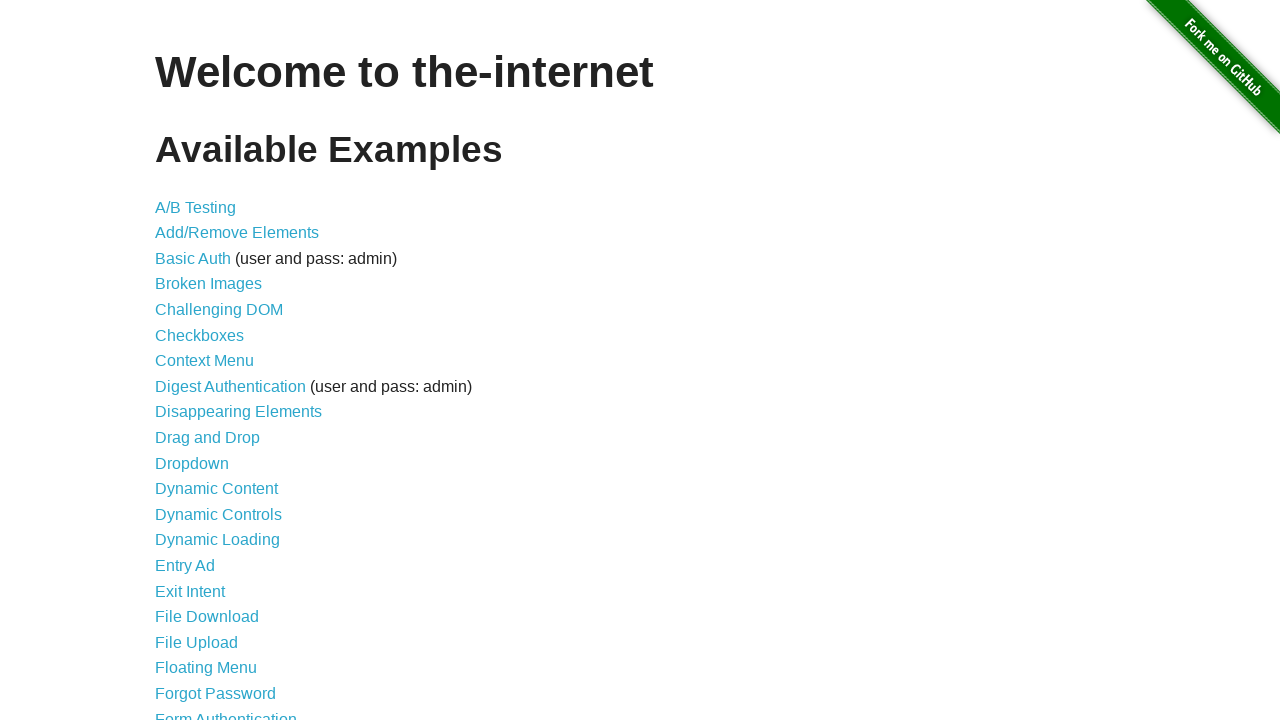

Waited for content list to load on HerokuApp demo site
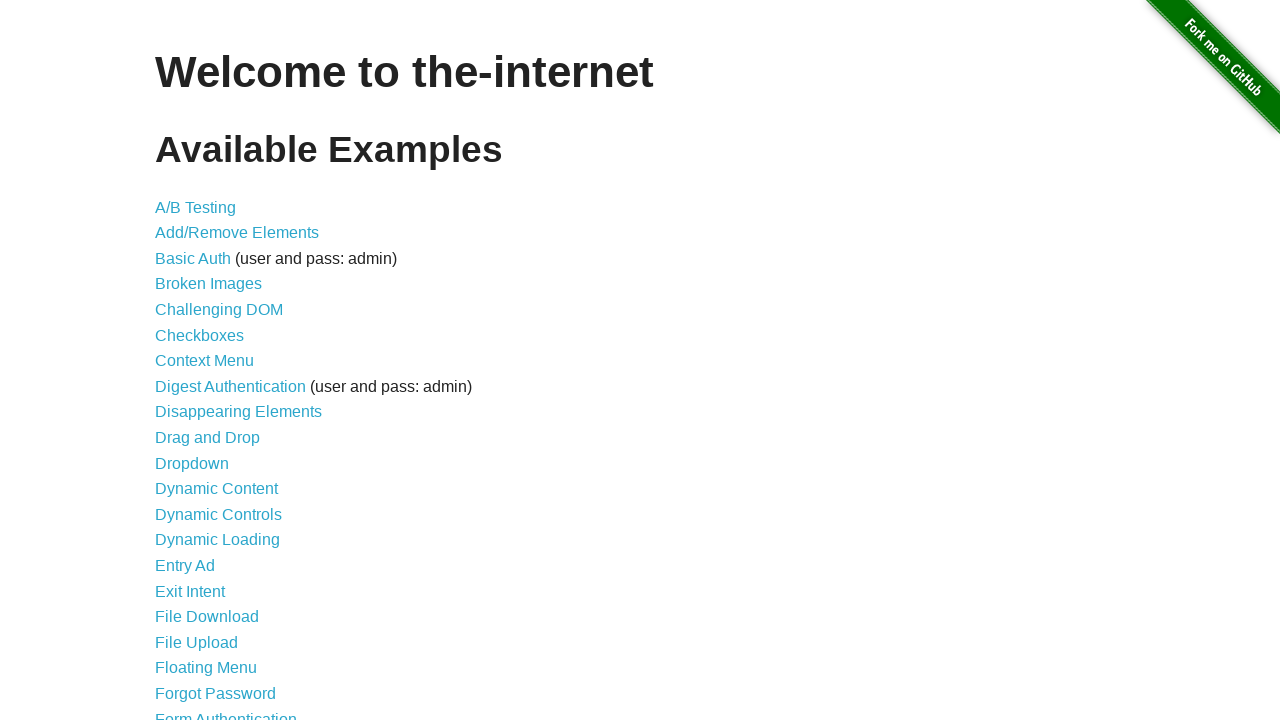

Clicked on the 12th link in the content list (Form Authentication) at (216, 489) on #content ul li:nth-child(12) a
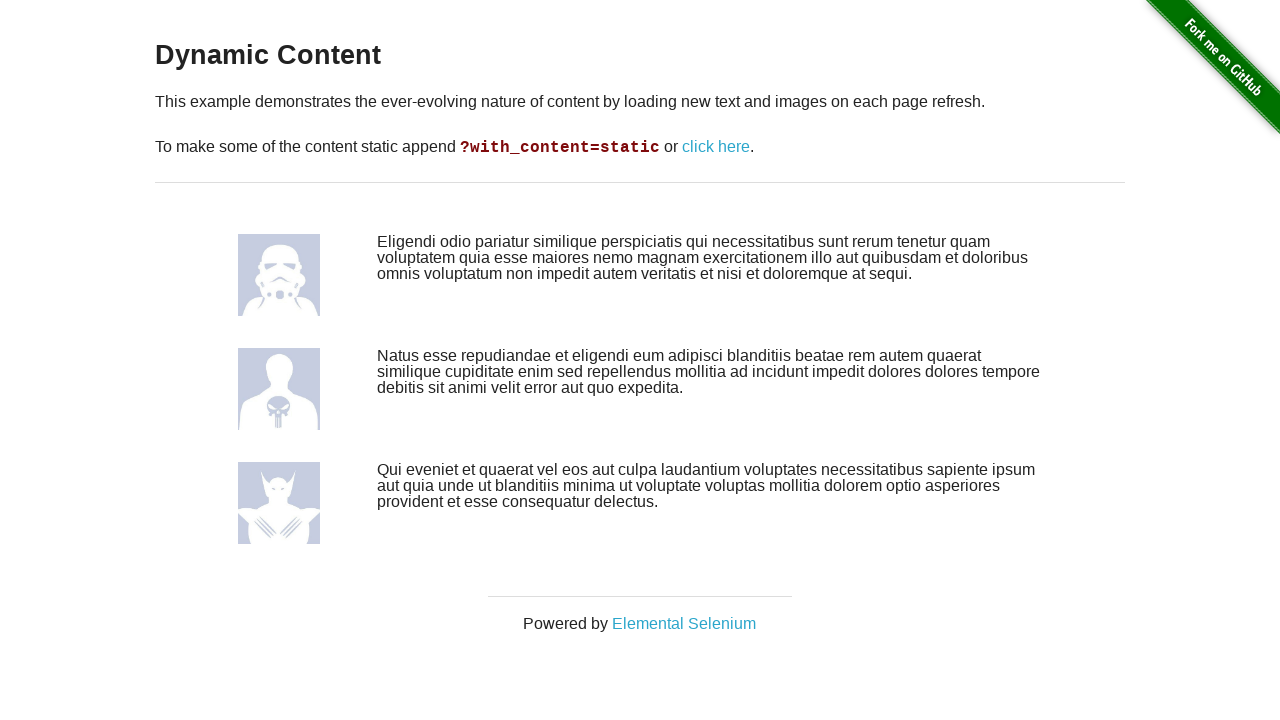

Waited for page to load after clicking 12th link
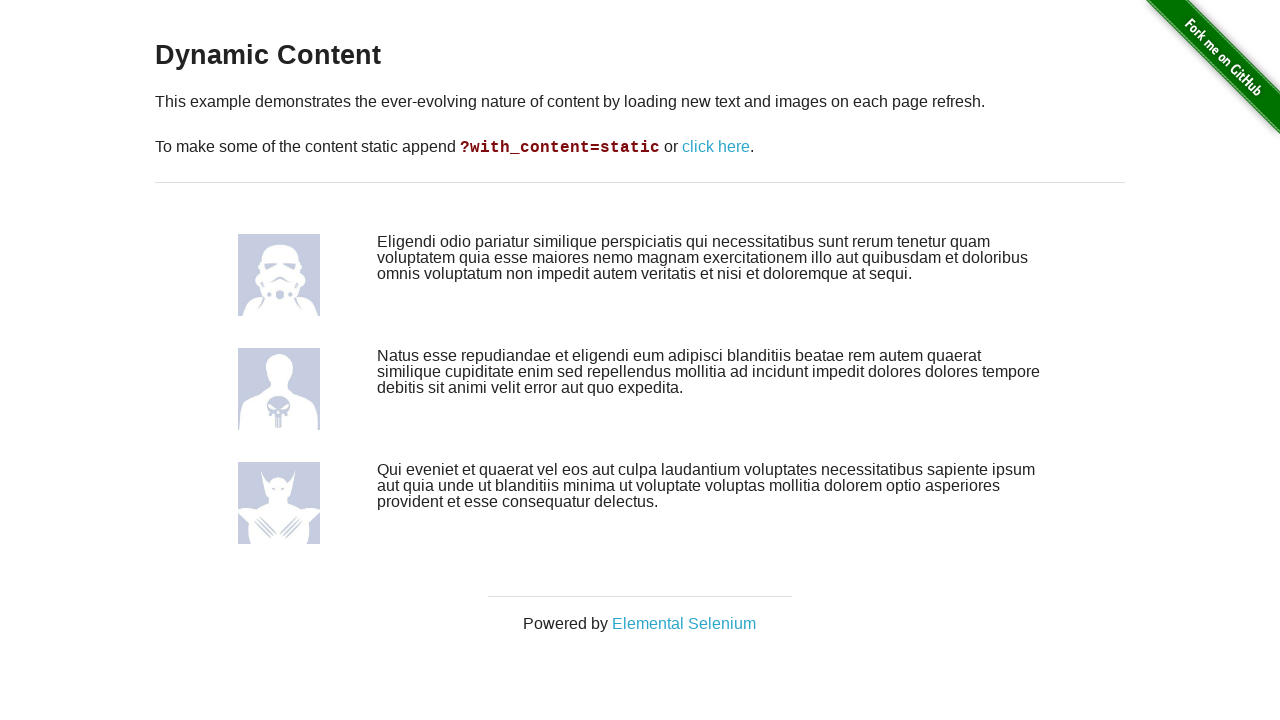

Clicked on footer link (Elemental Selenium) at (684, 623) on #page-footer div div a
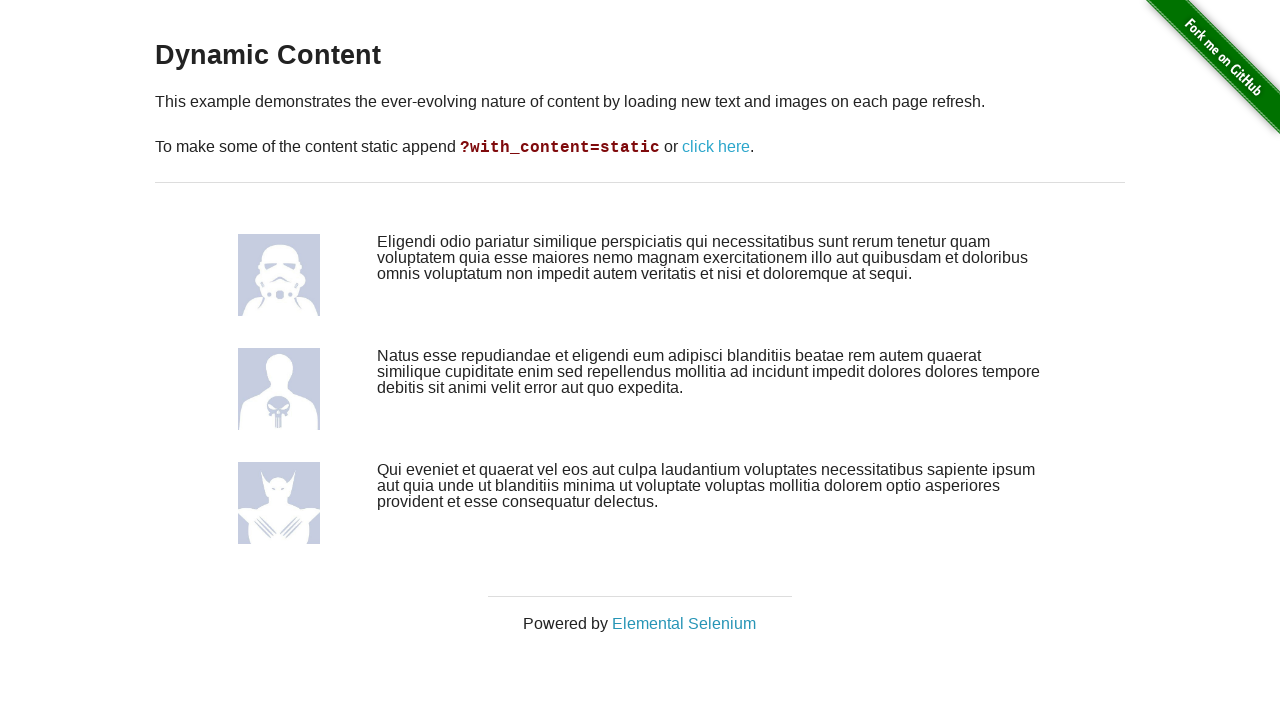

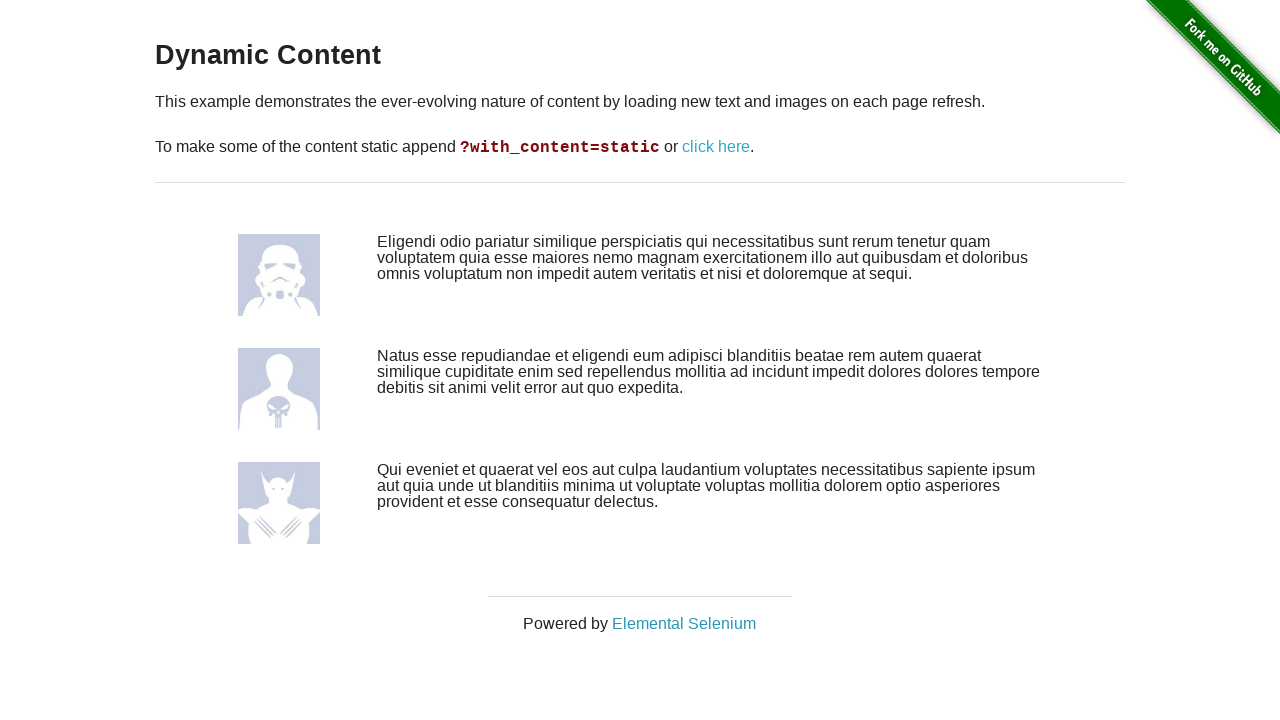